Navigates to the Selenium HQ website and verifies that the page title contains "Selenium"

Starting URL: https://www.seleniumhq.org

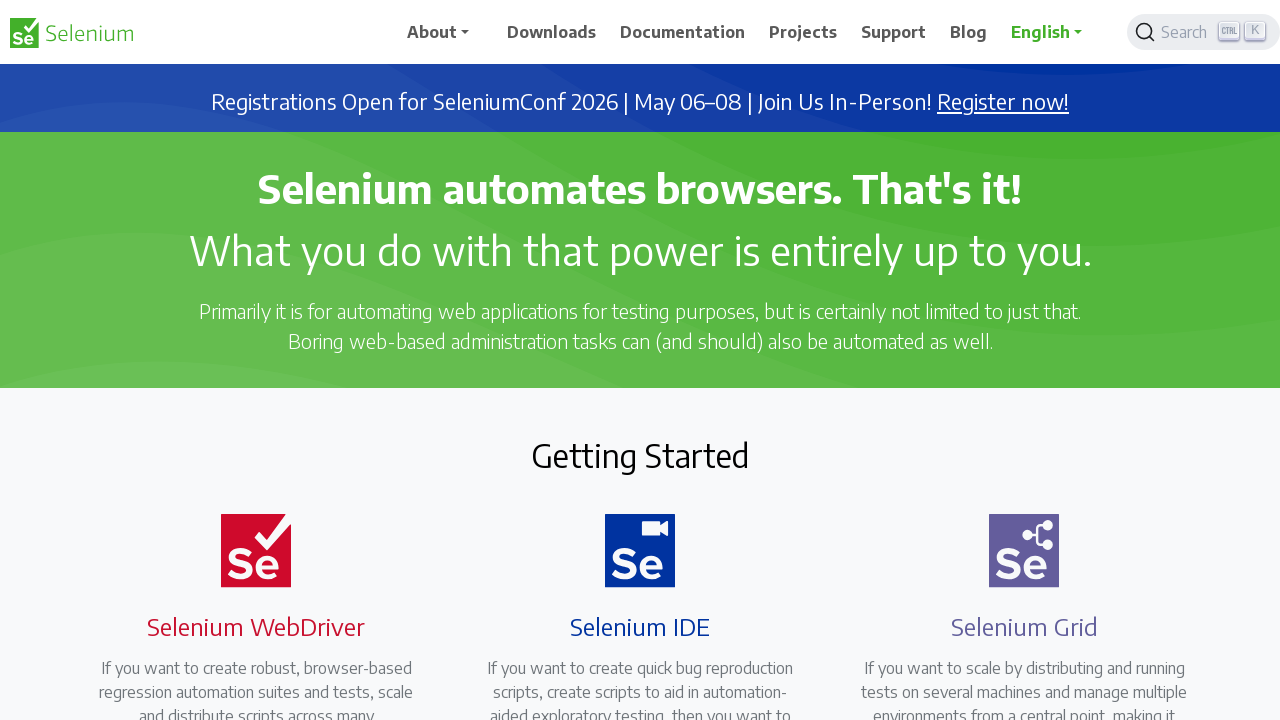

Navigated to Selenium HQ website
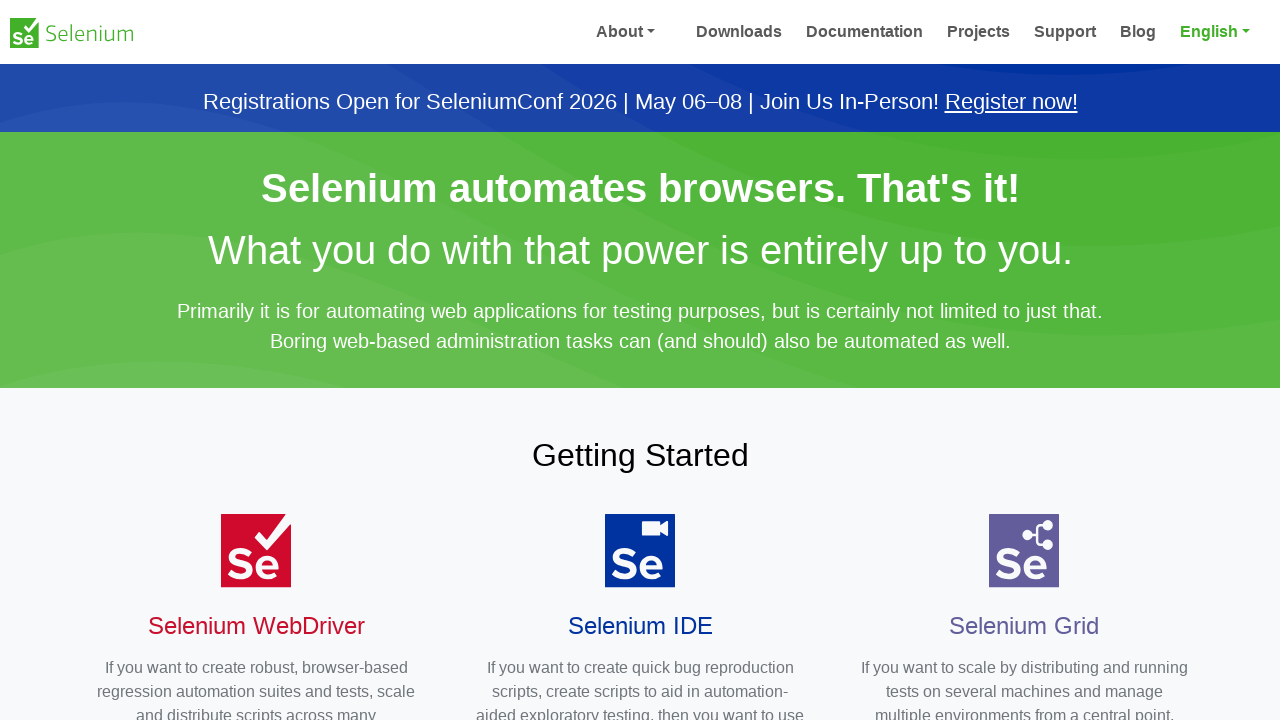

Page loaded - DOM content ready
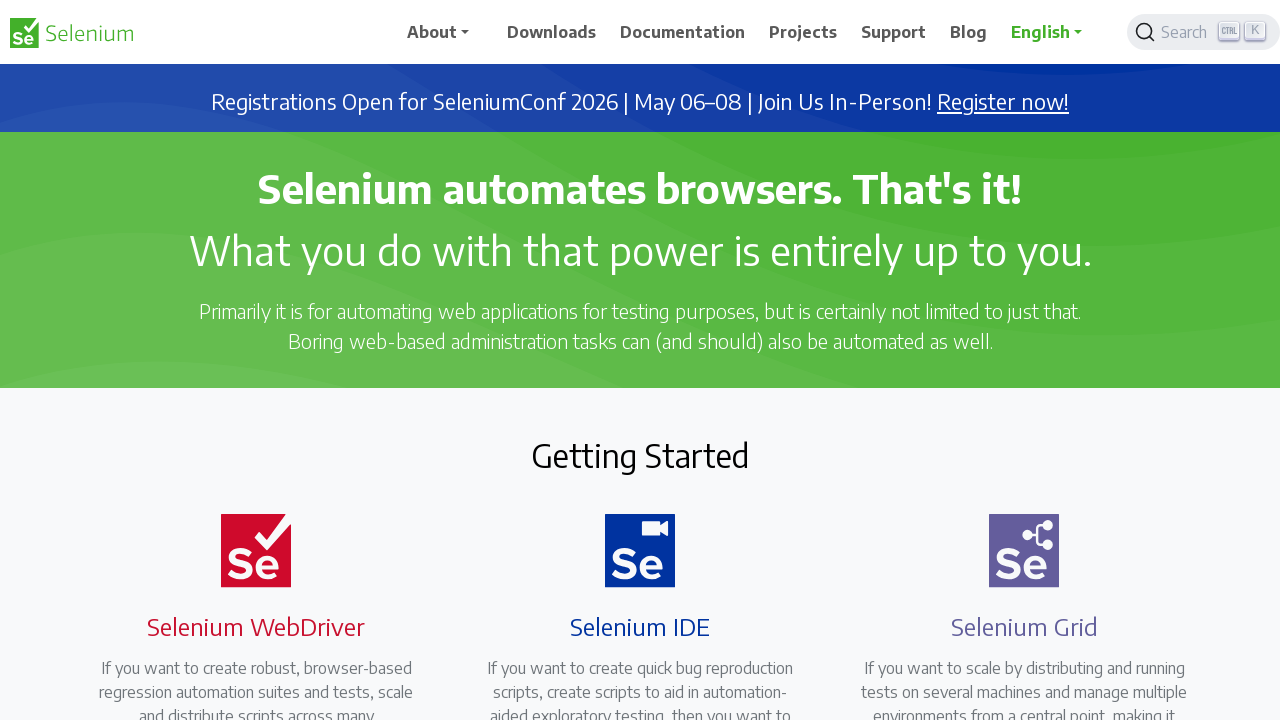

Verified page title contains 'Selenium'
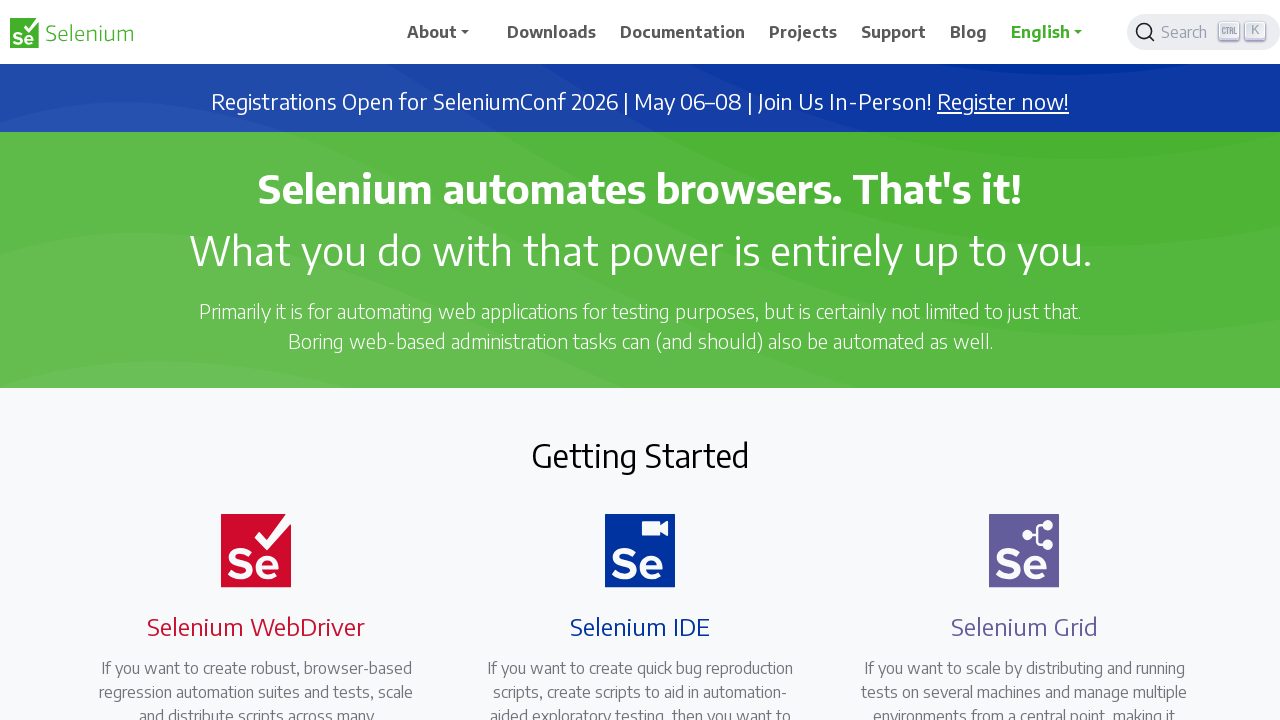

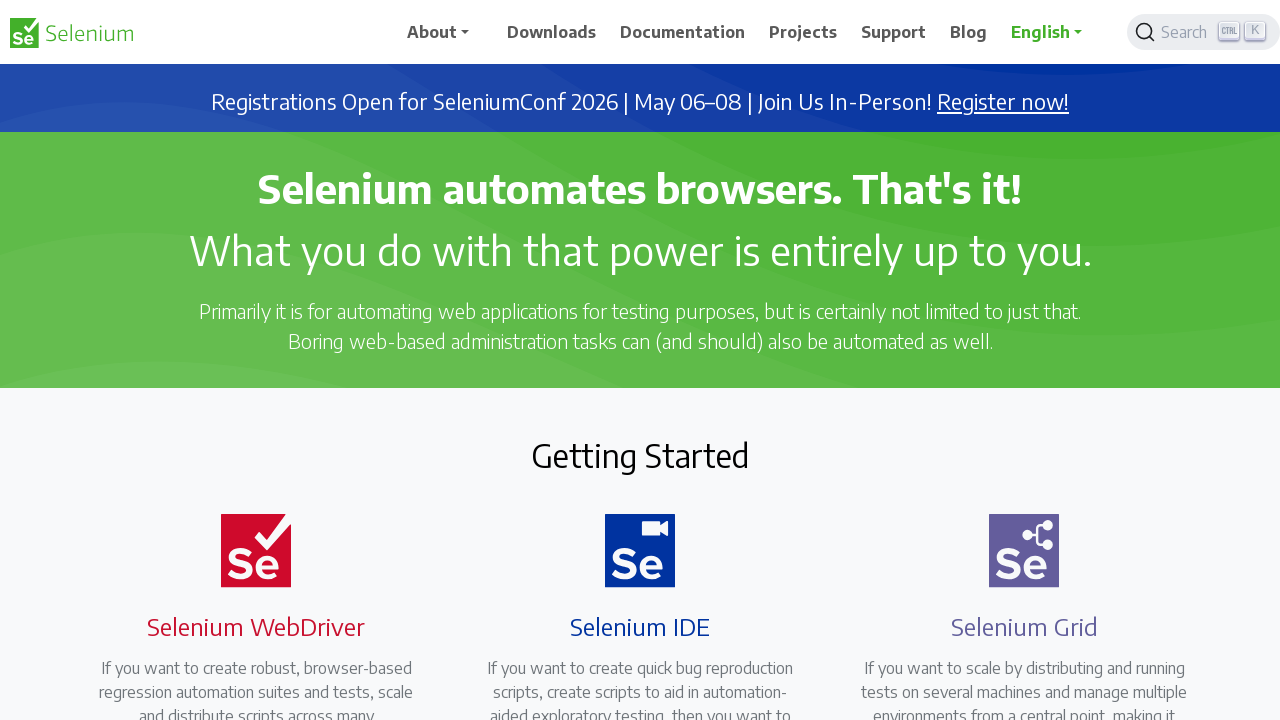